Tests Playwright's built-in locators like getByRole and getByPlaceholder to navigate and highlight elements

Starting URL: https://techglobal-training.com/frontend

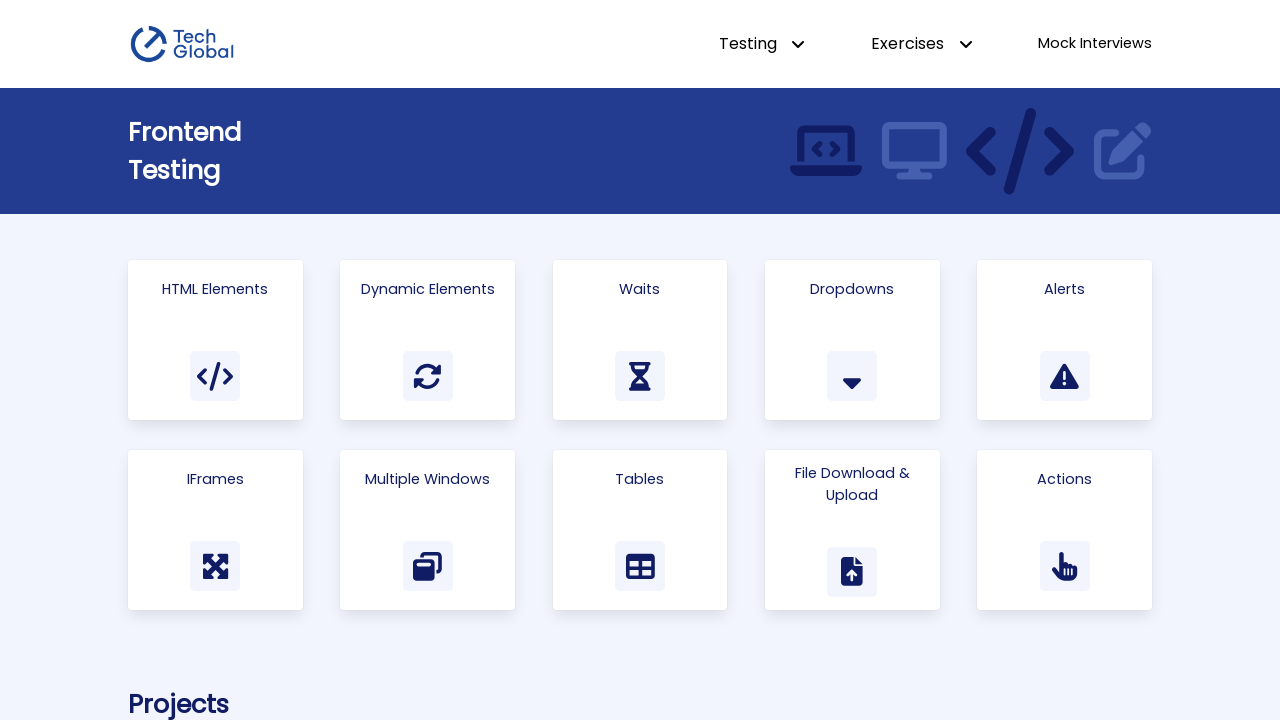

Clicked on 'Html Elements' link using getByRole at (215, 340) on internal:role=link[name="Html Elements"i]
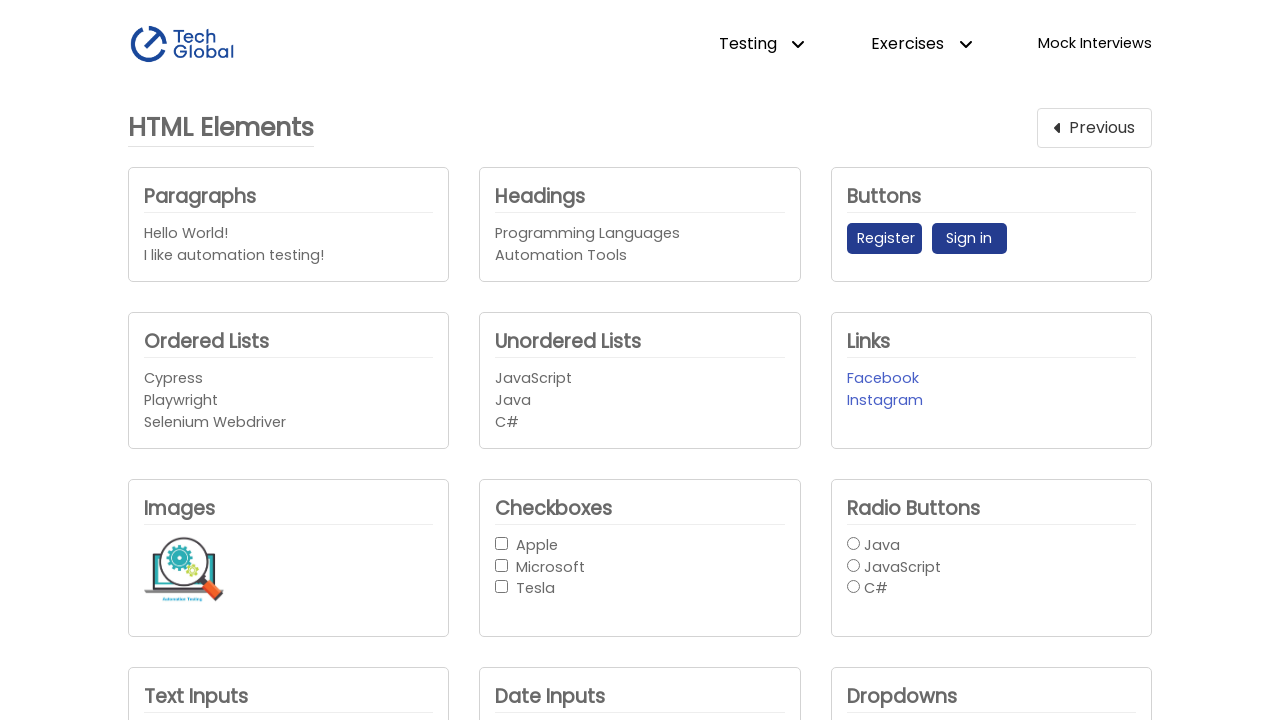

Highlighted 'Unordered List' heading using getByRole
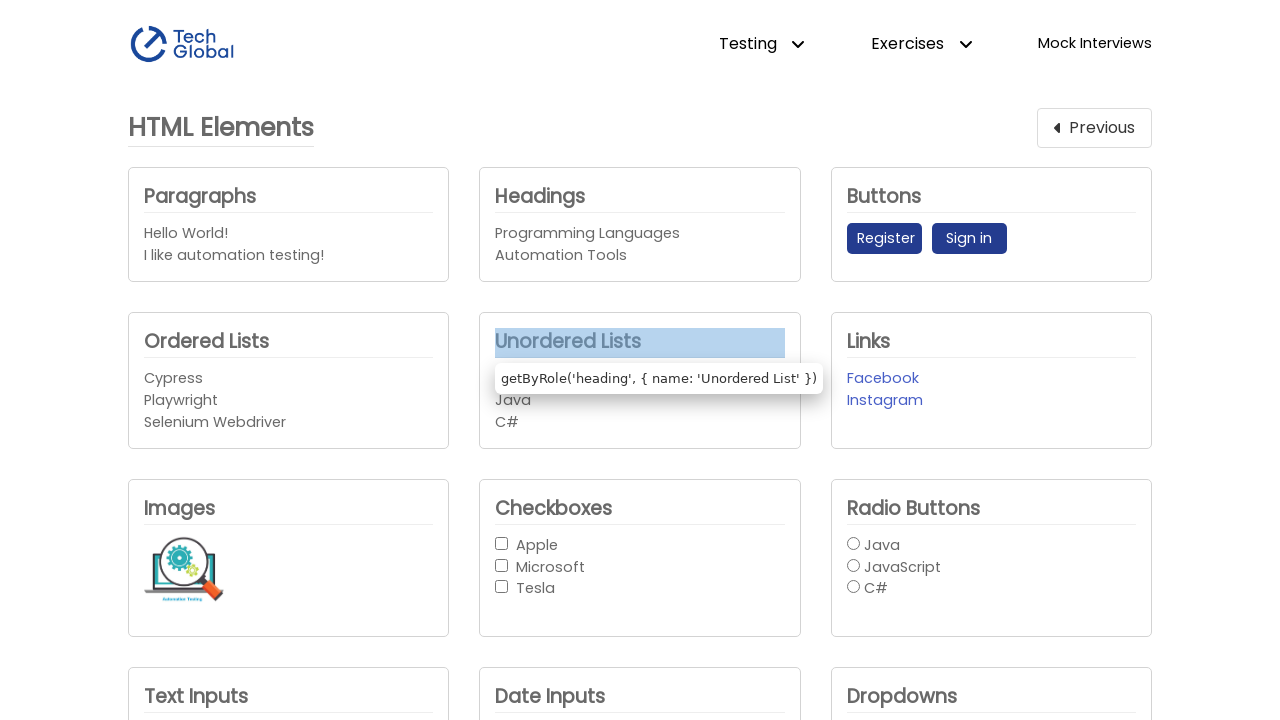

Highlighted input field with placeholder 'Enter text here' using getByPlaceholder
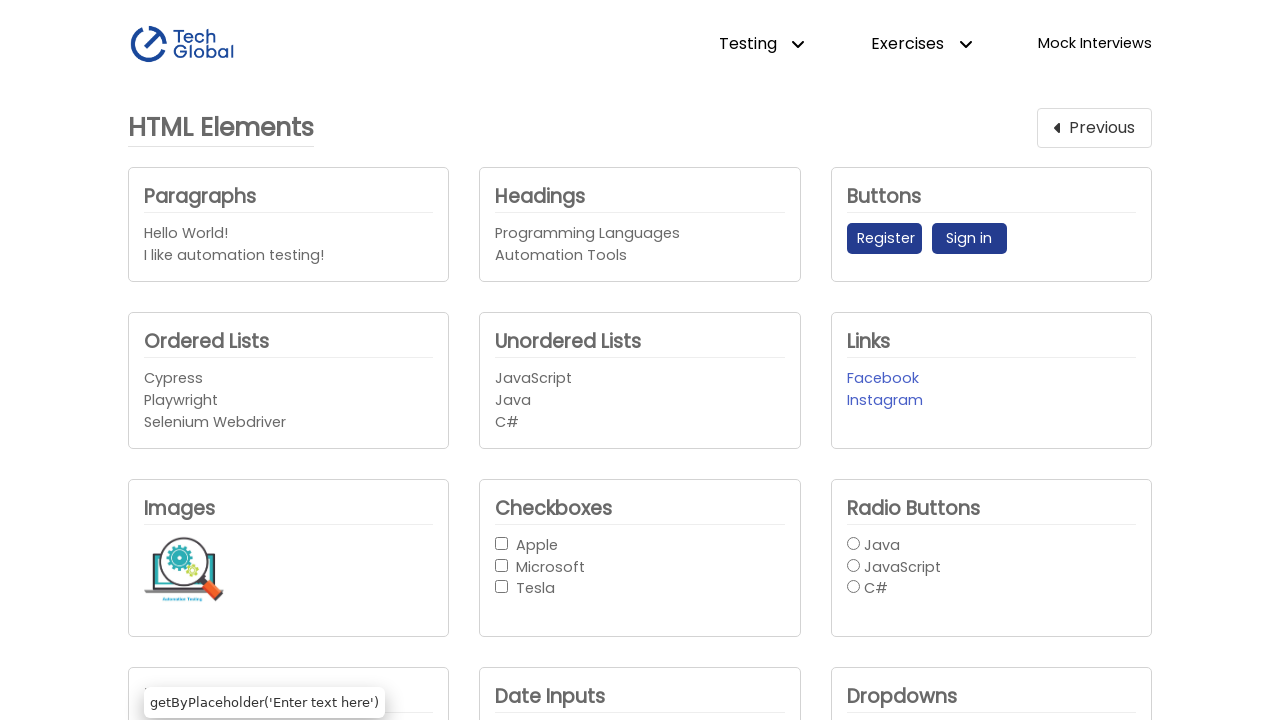

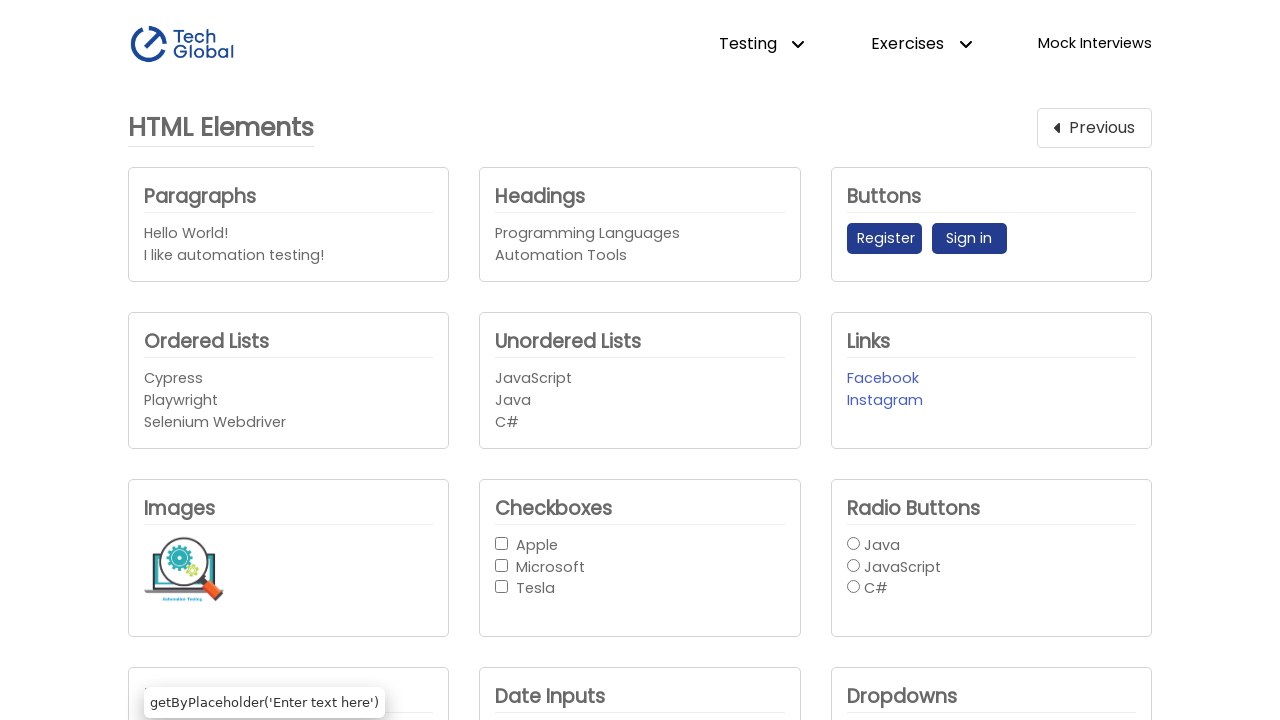